Tests radio button functionality by clicking through all radio buttons, then specifically selecting Option 2

Starting URL: https://kristinek.github.io/site/examples/actions

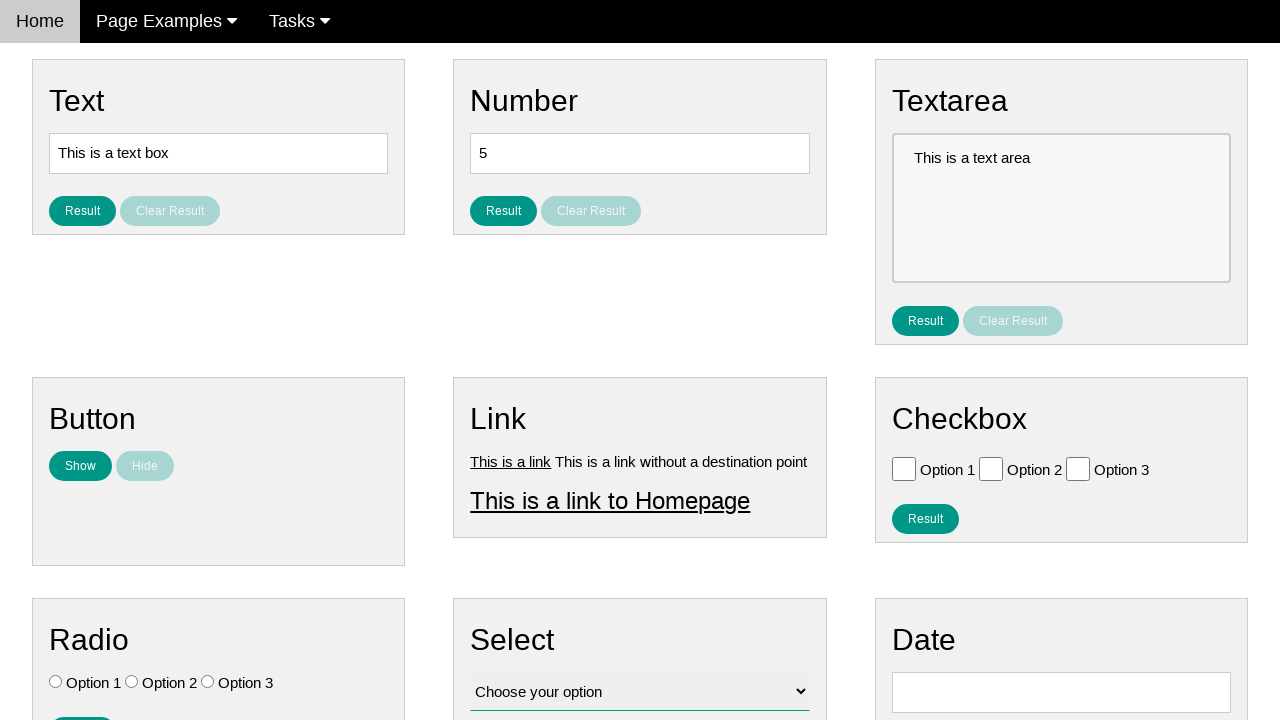

Navigated to radio button actions test page
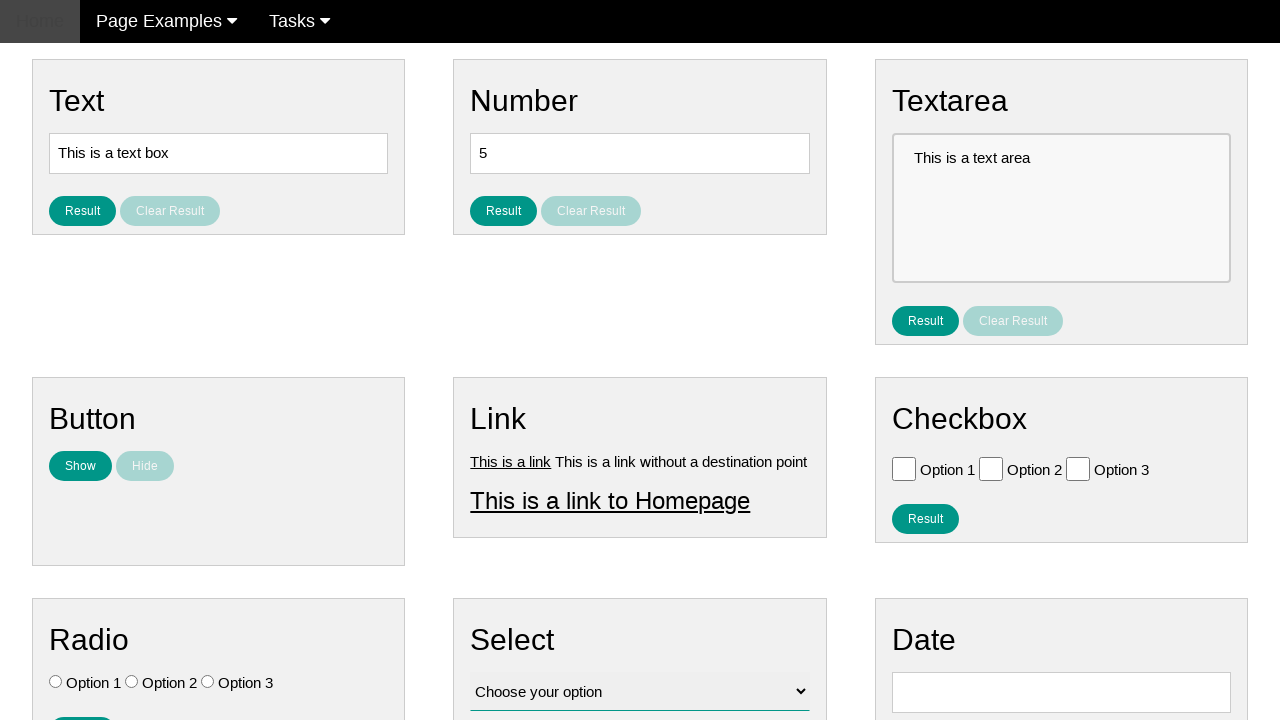

Located all radio buttons on the page
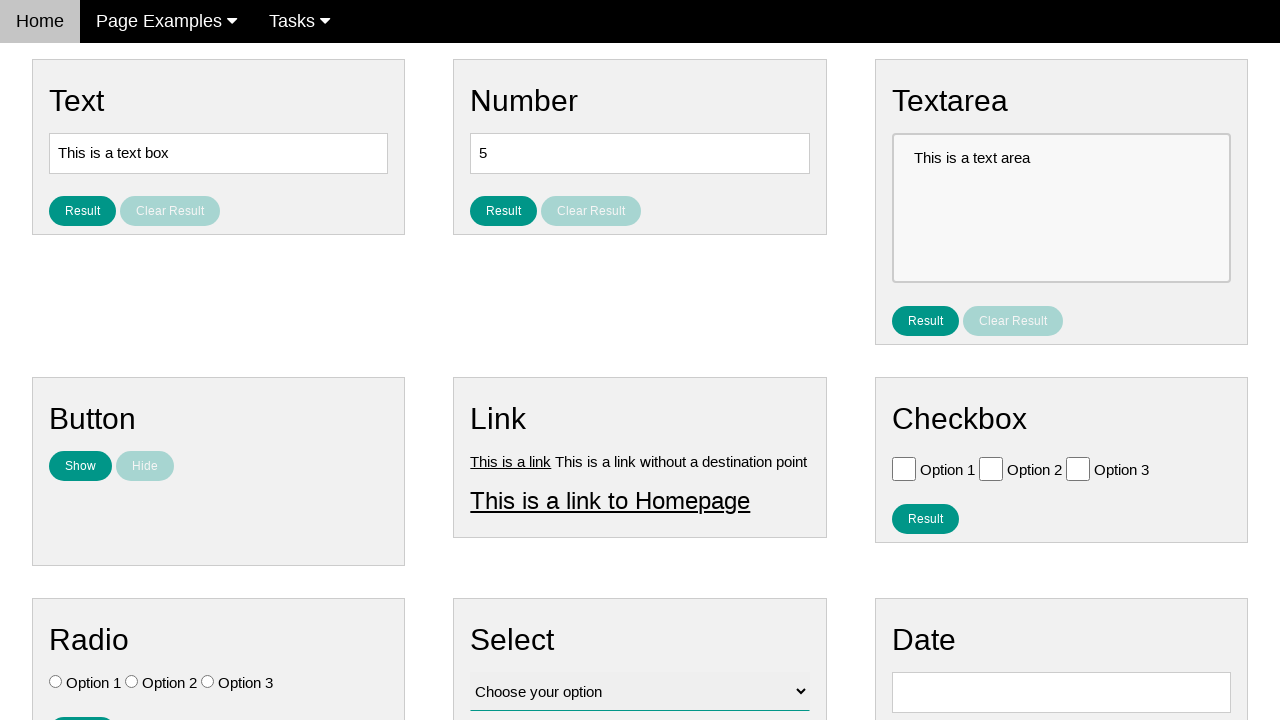

Found 3 radio buttons total
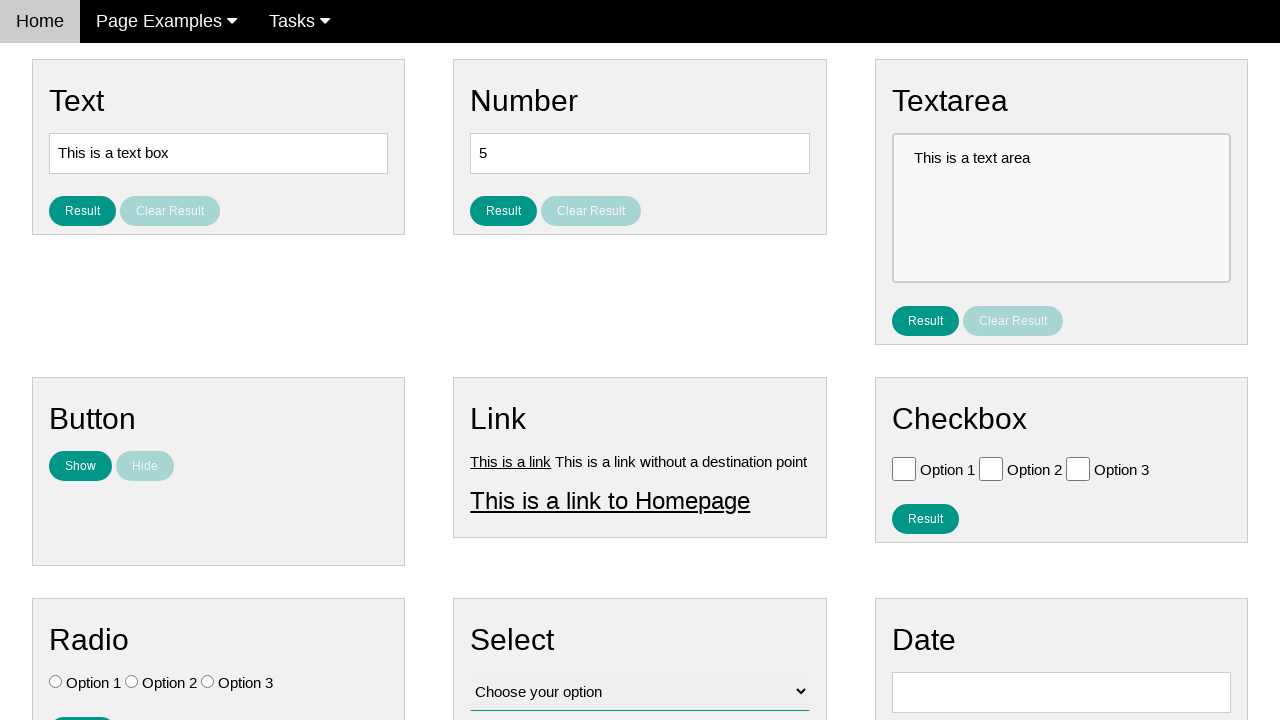

Clicked radio button 1 of 3 at (56, 682) on .w3-check[type='radio'] >> nth=0
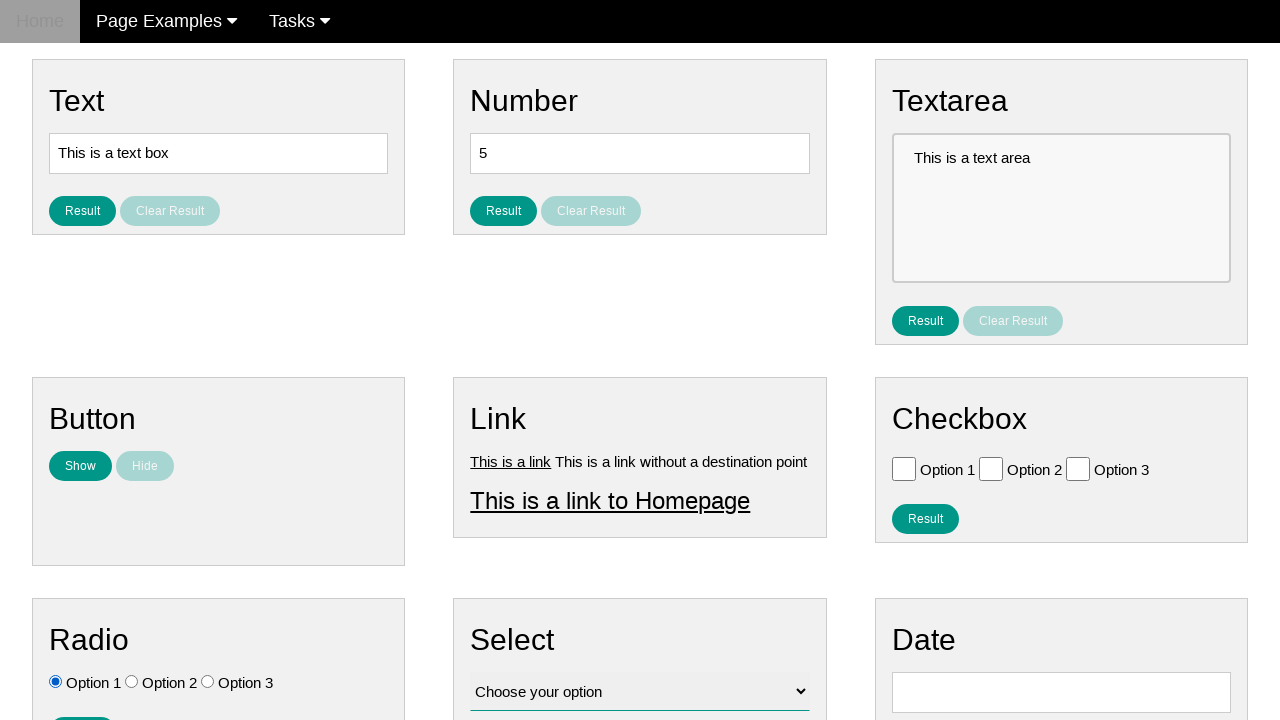

Clicked radio button 2 of 3 at (132, 682) on .w3-check[type='radio'] >> nth=1
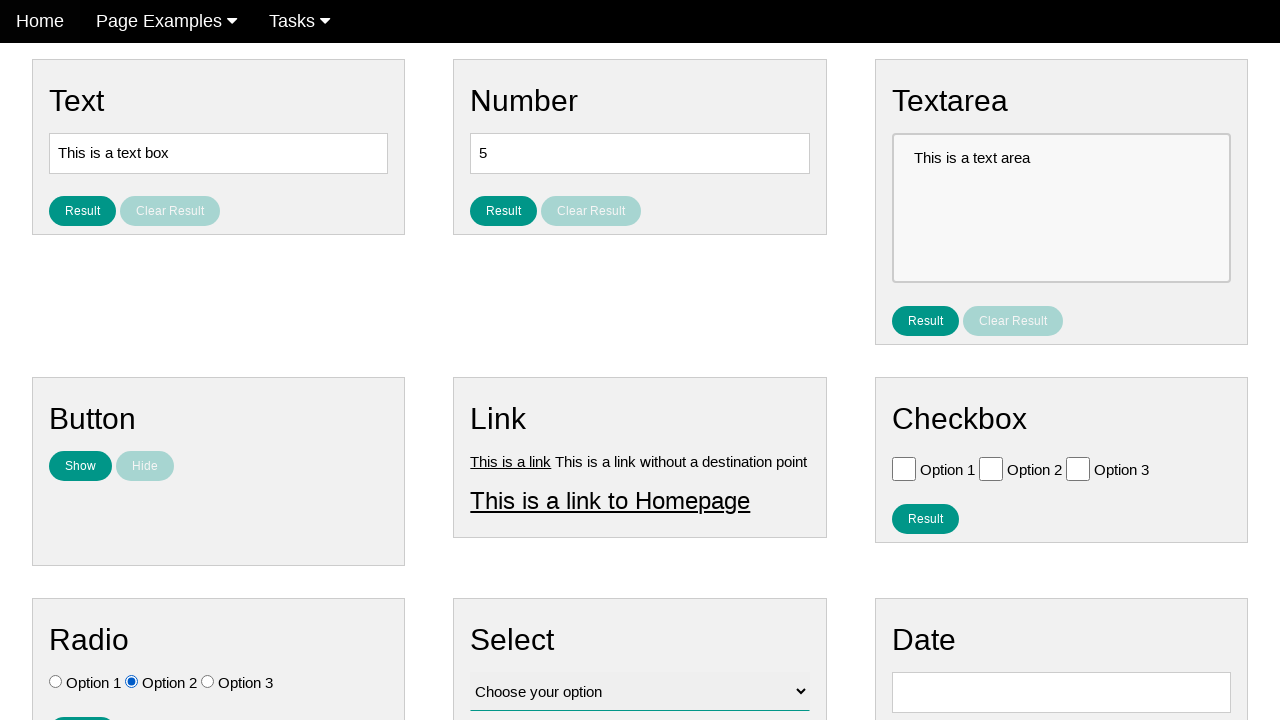

Clicked radio button 3 of 3 at (208, 682) on .w3-check[type='radio'] >> nth=2
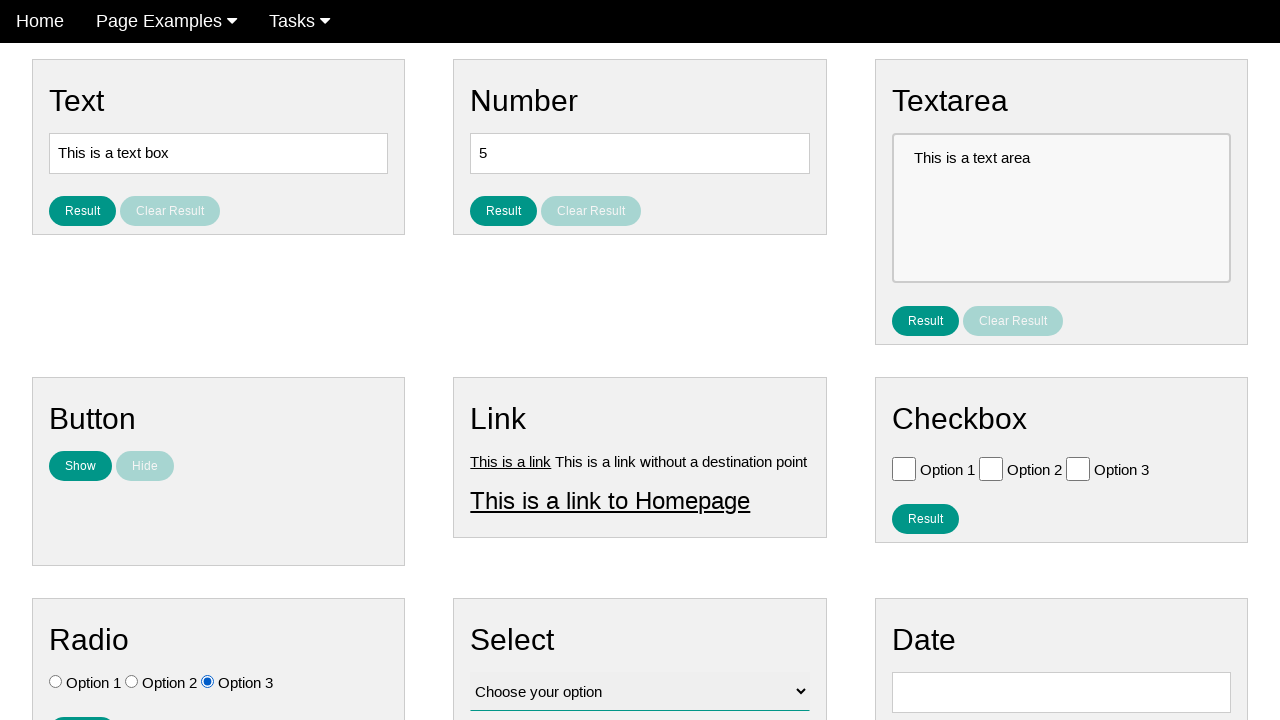

Located Option 2 radio button
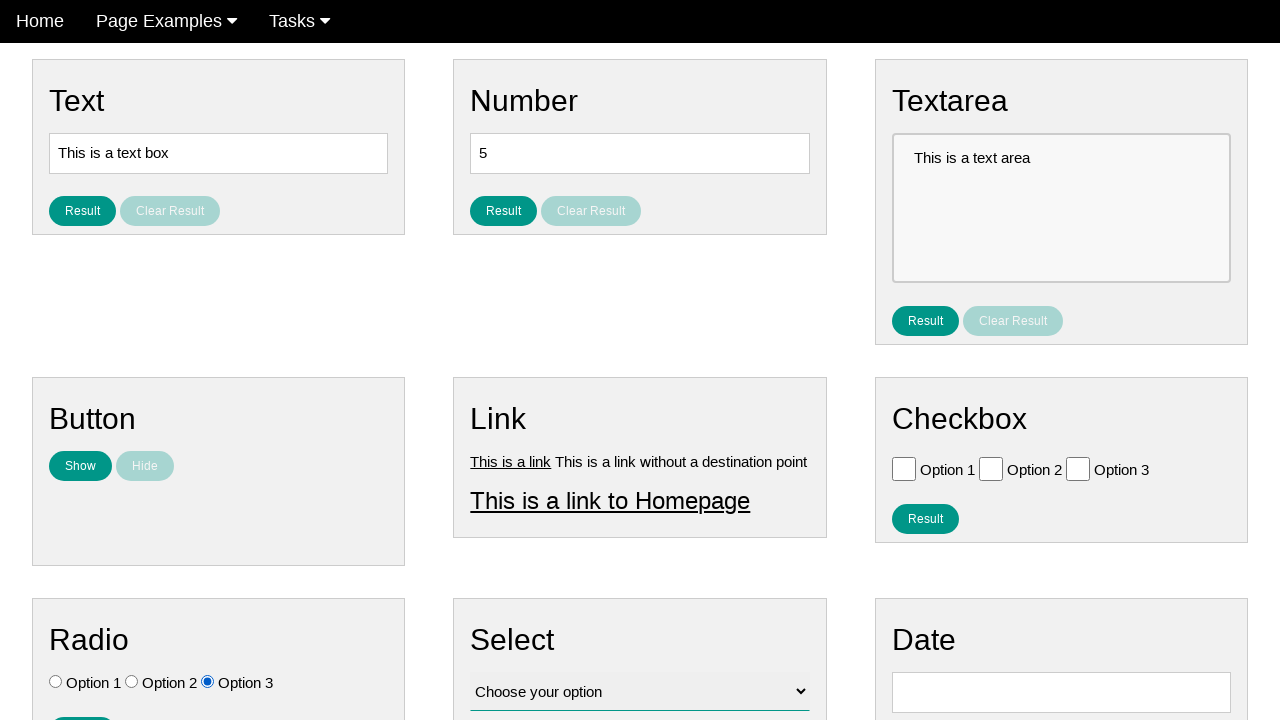

Selected Option 2 radio button at (132, 682) on .w3-check[value='Option 2'][type='radio']
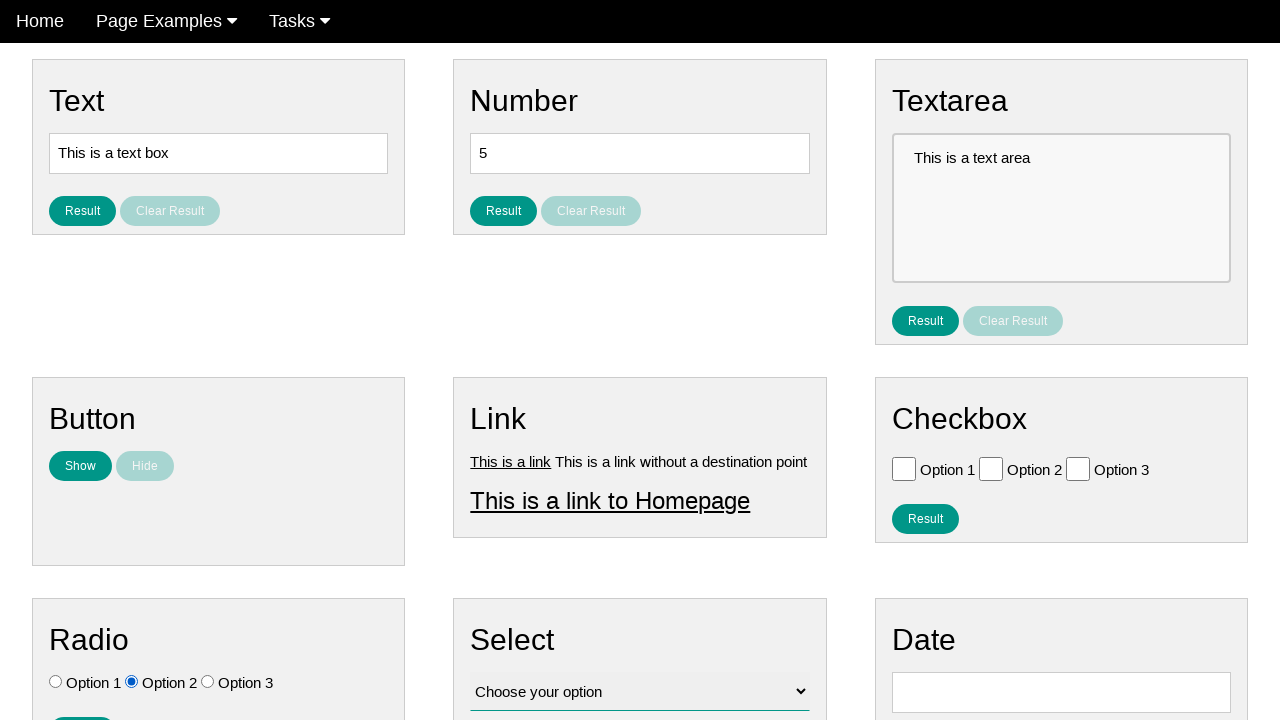

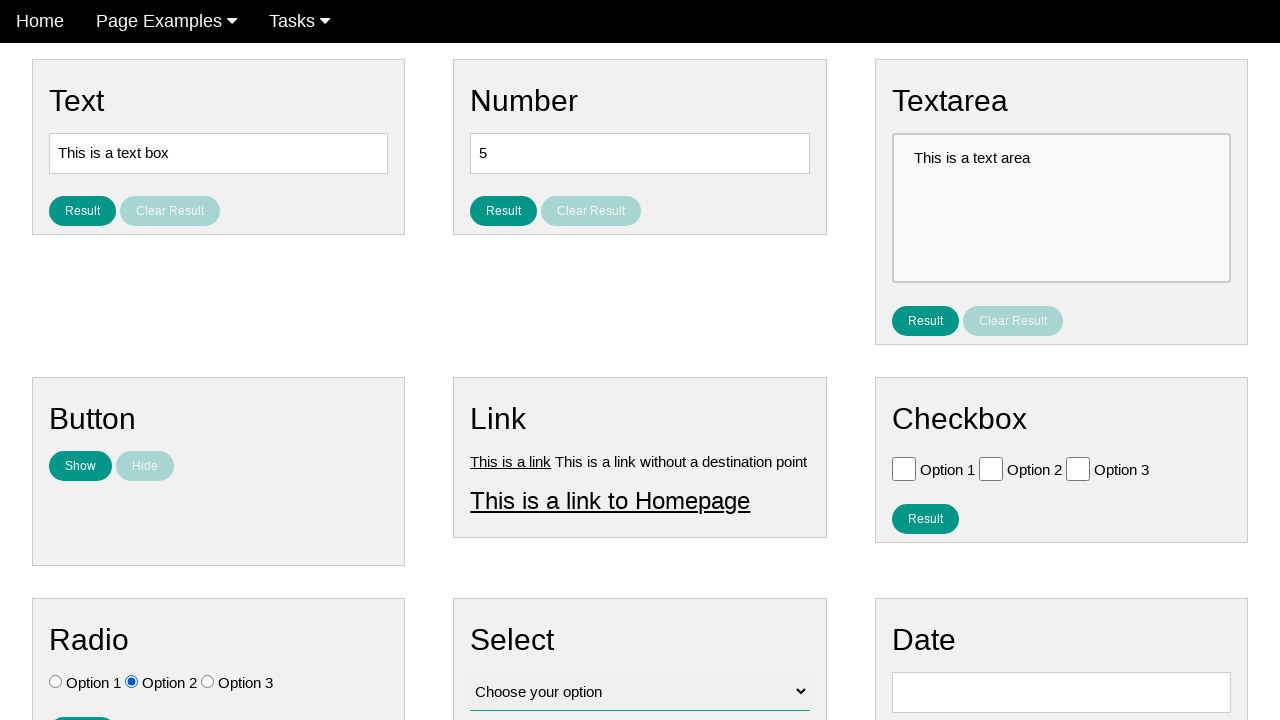